Navigates to Rediff.com and verifies the page loads by checking that the page title is available

Starting URL: https://www.rediff.com

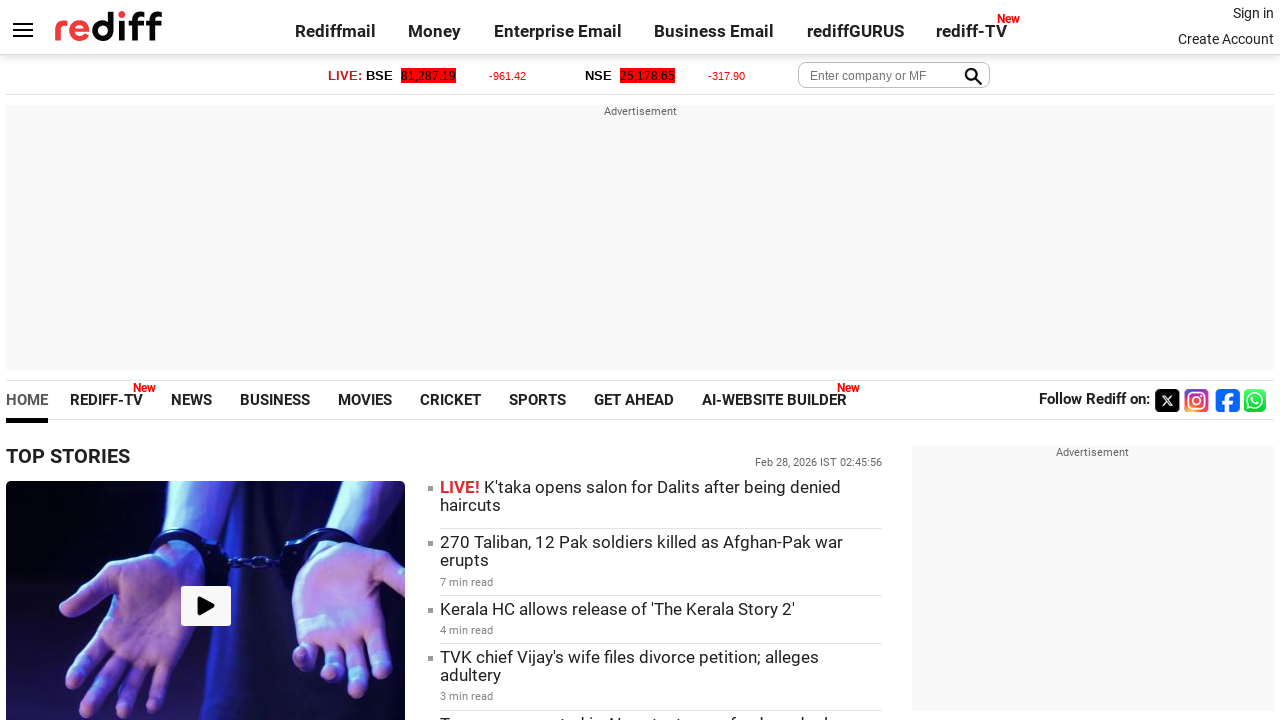

Navigated to https://www.rediff.com
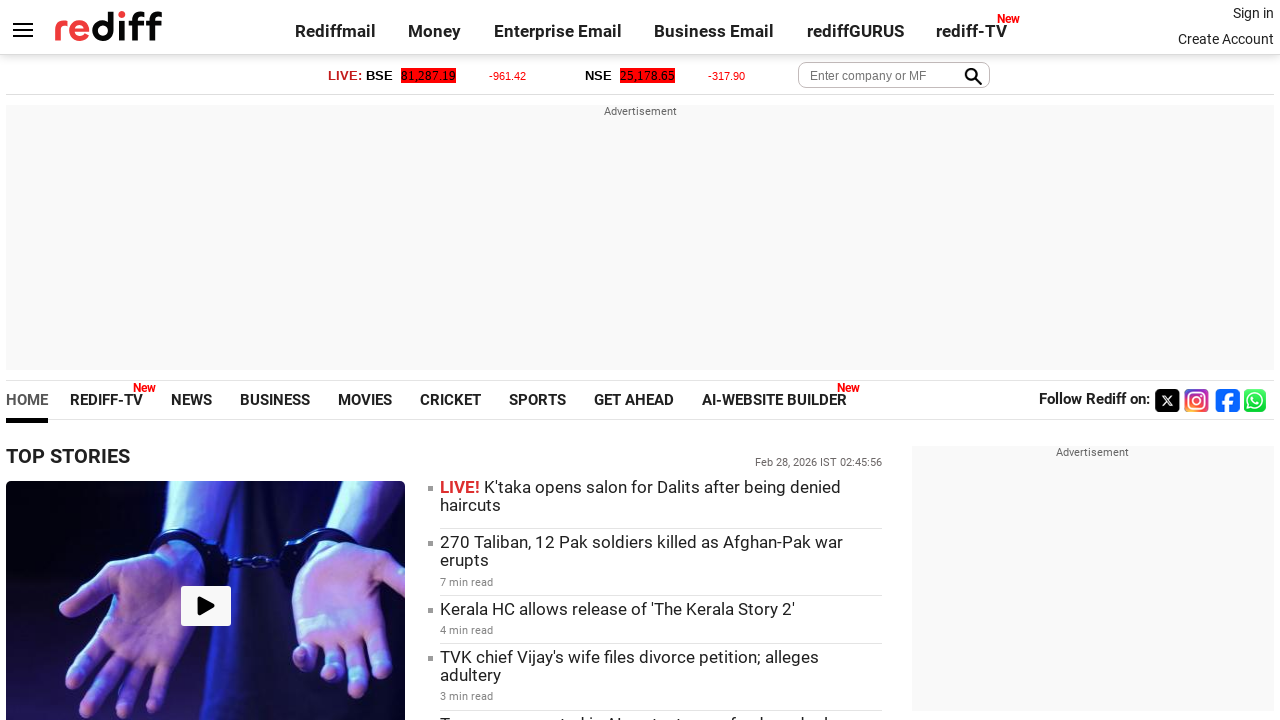

Page reached domcontentloaded state
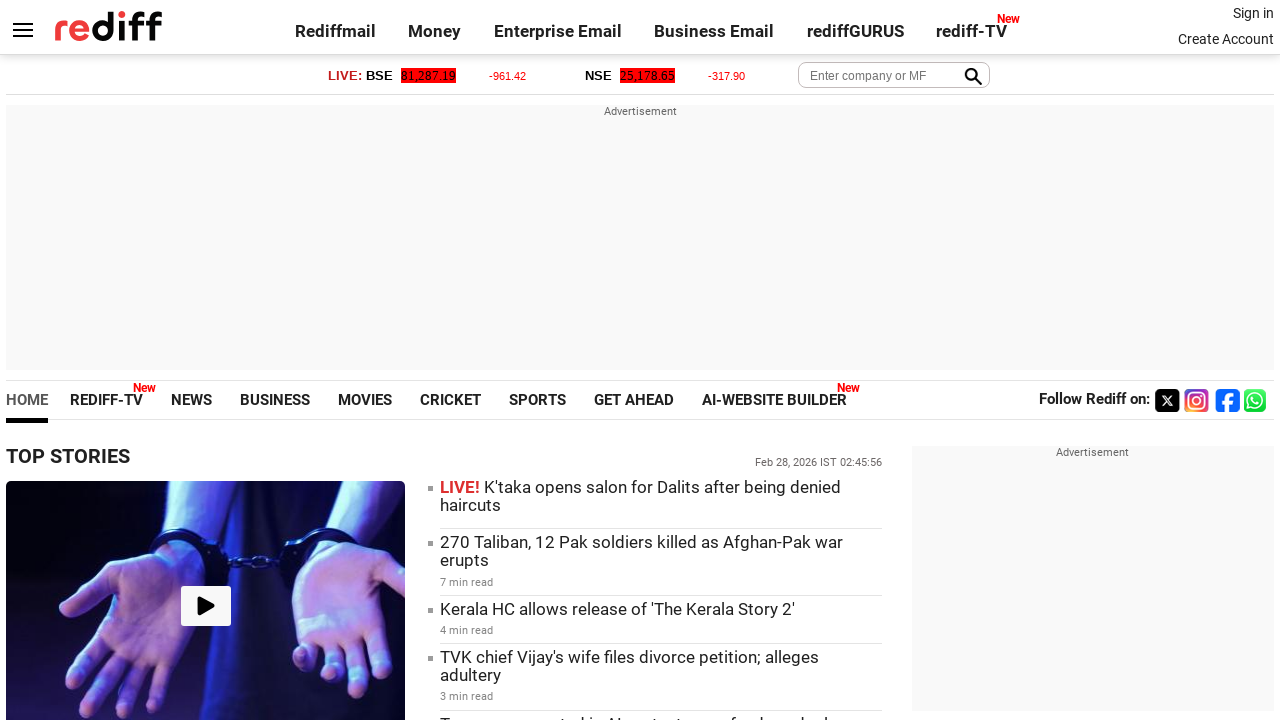

Retrieved page title: 'Rediff.com: News | Rediffmail | Stock Quotes | Rediff Gurus'
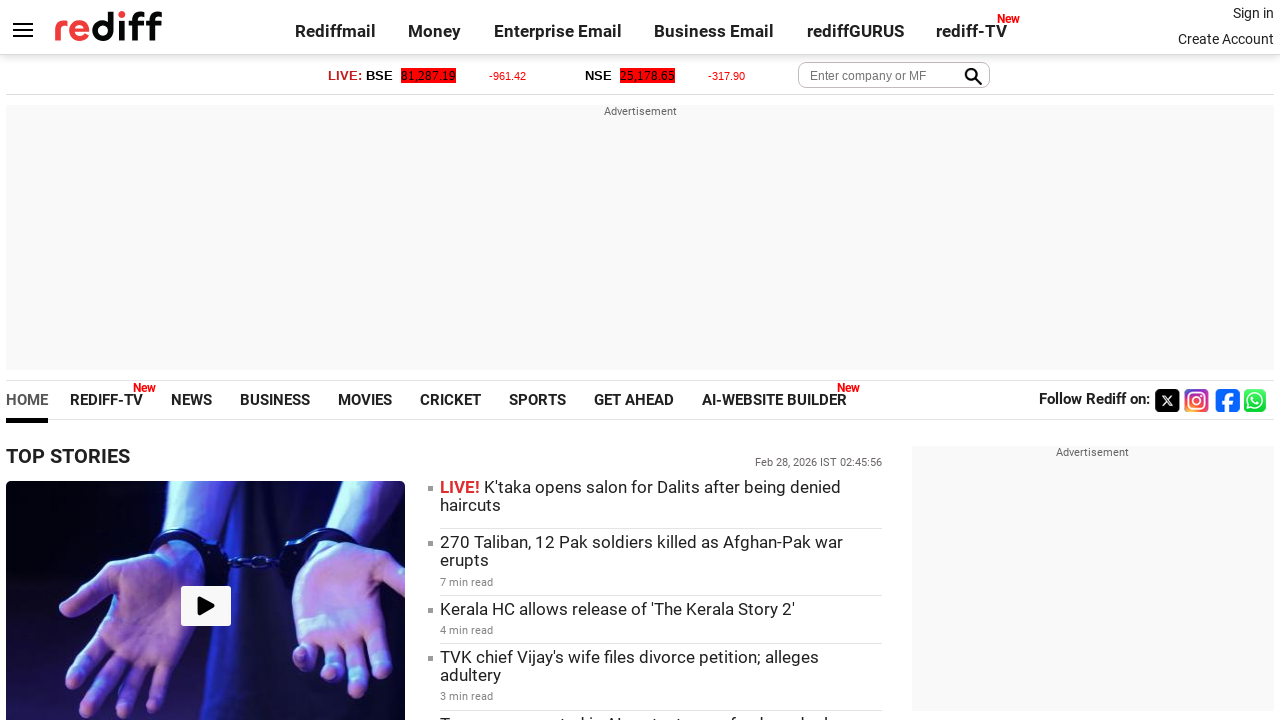

Verified page title is not empty
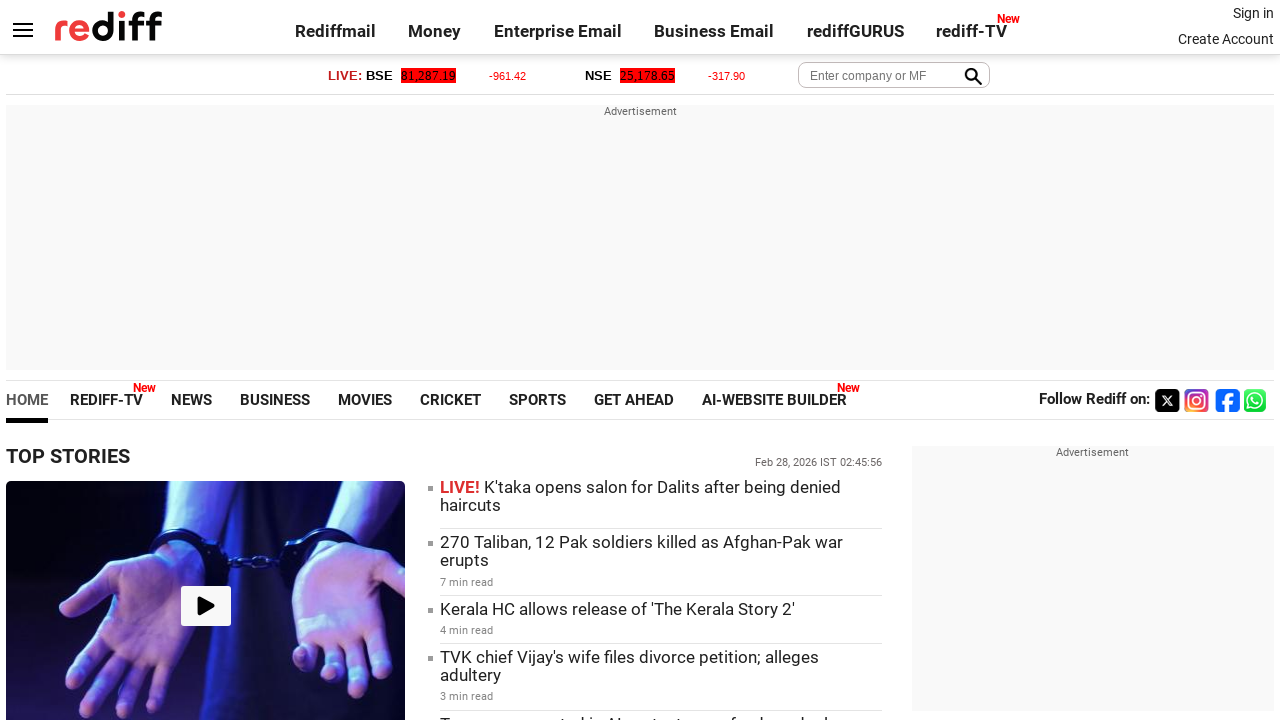

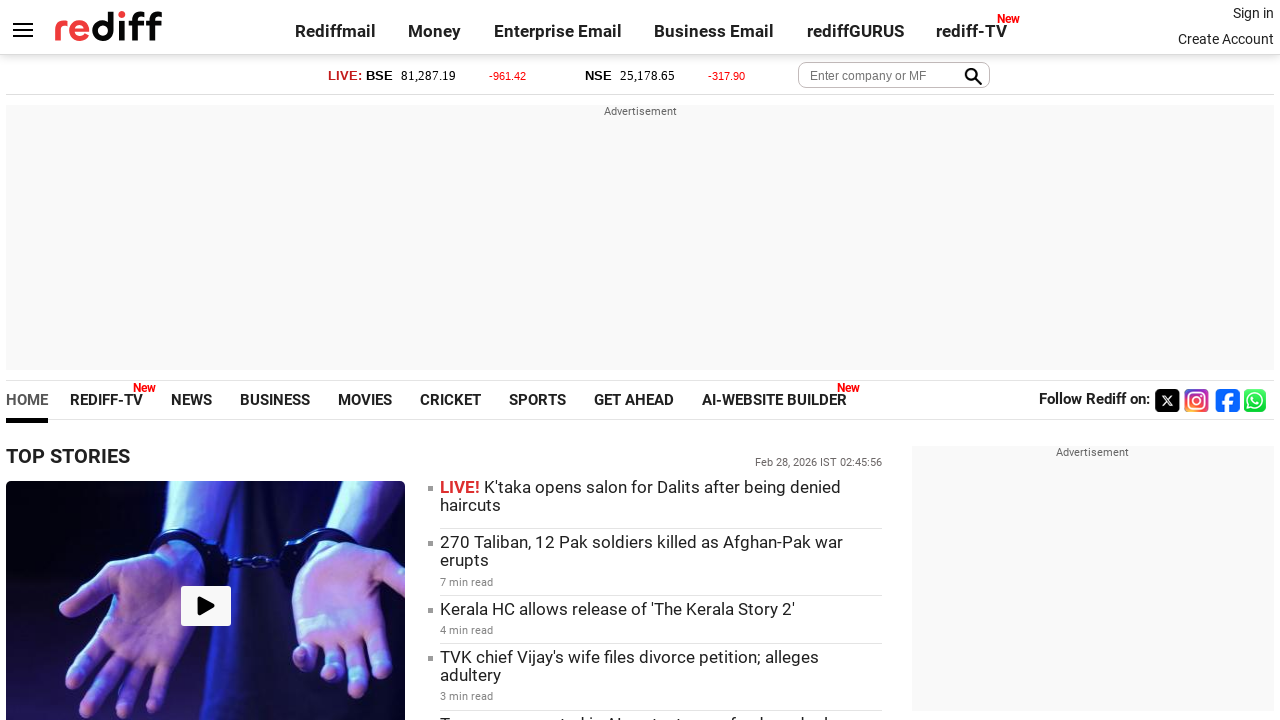